Navigates to Training Support website, verifies the main heading, clicks the About Us link, and verifies the page title

Starting URL: https://training-support.net

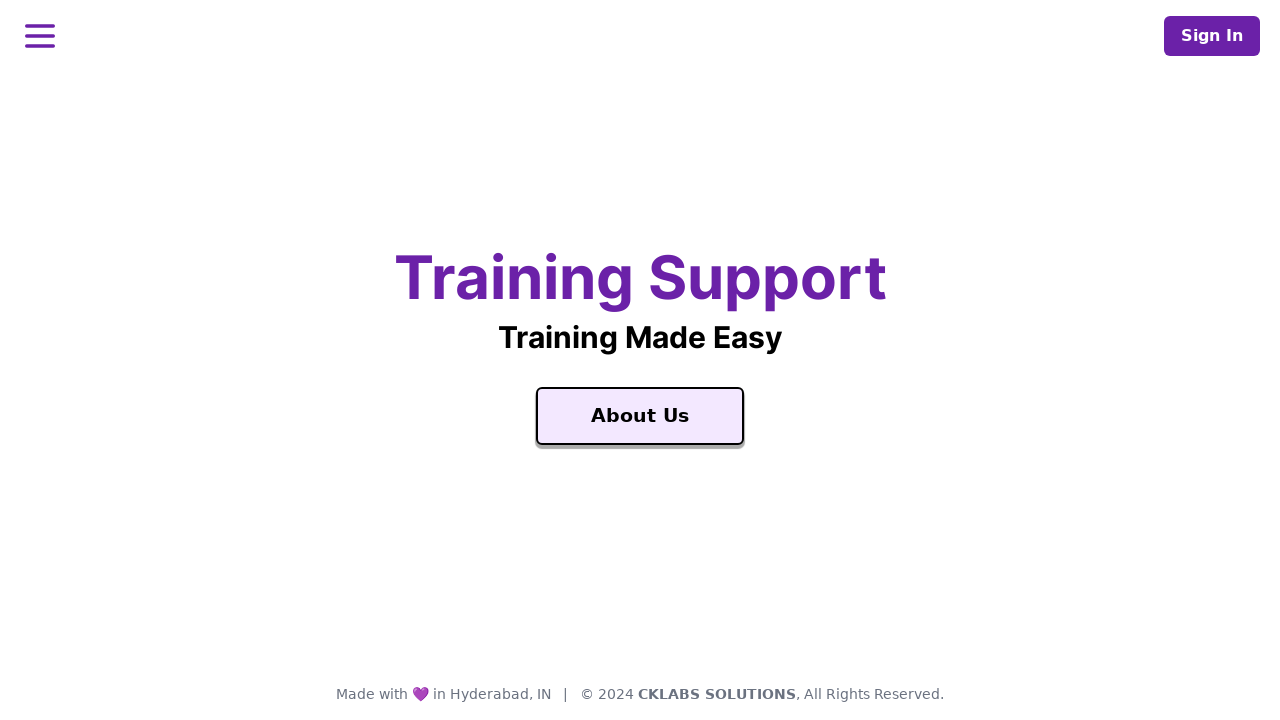

Verified main heading 'Training Support' is present
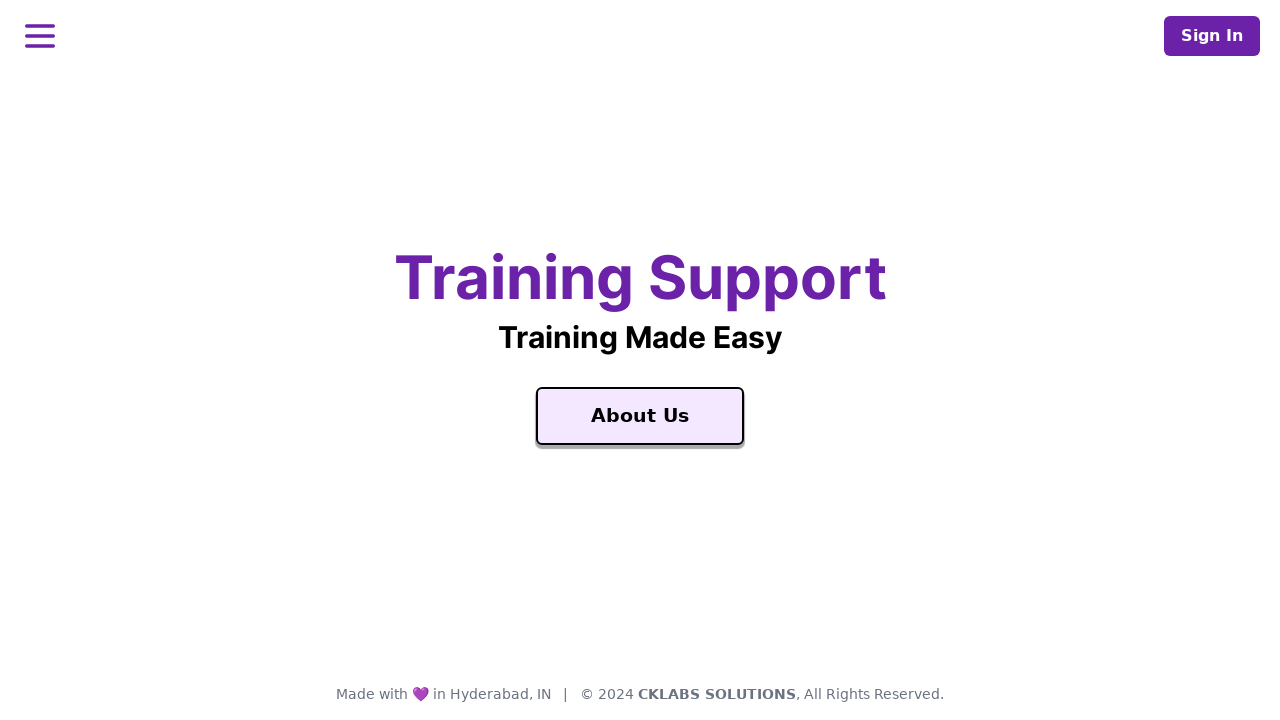

Clicked on About Us link at (640, 416) on xpath=//a[text() = 'About Us']
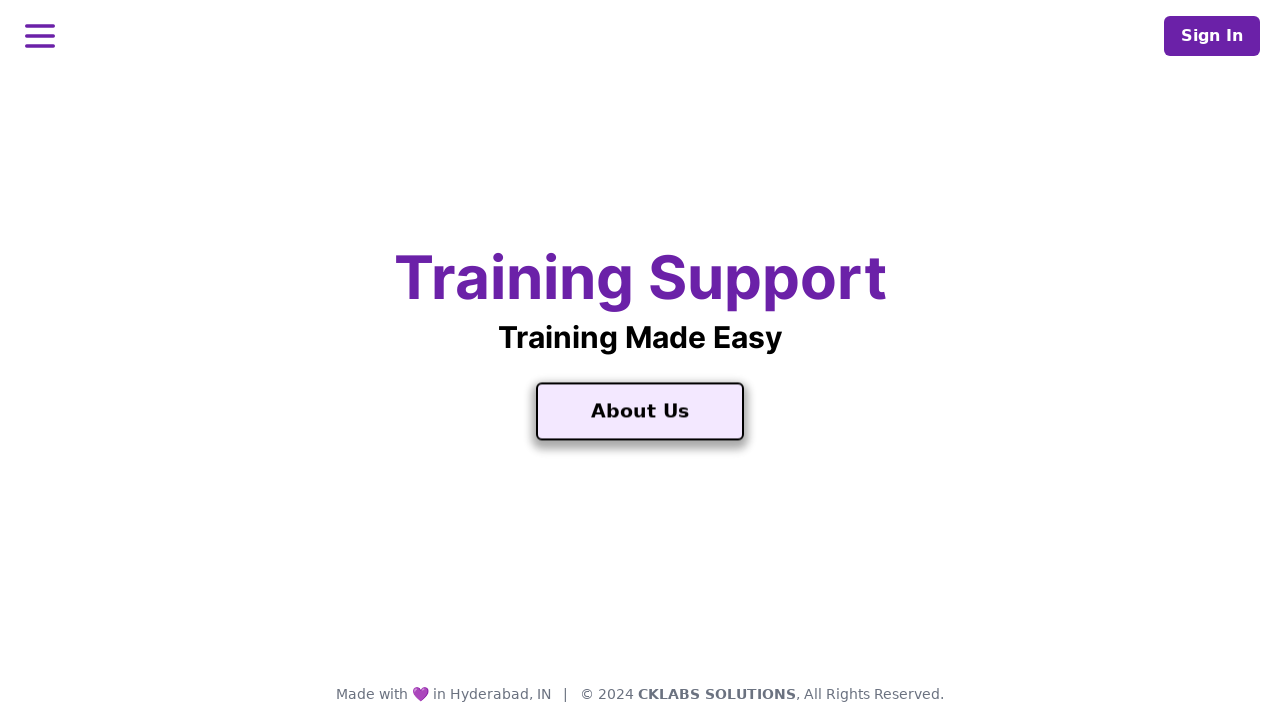

Waited for page to load (networkidle state)
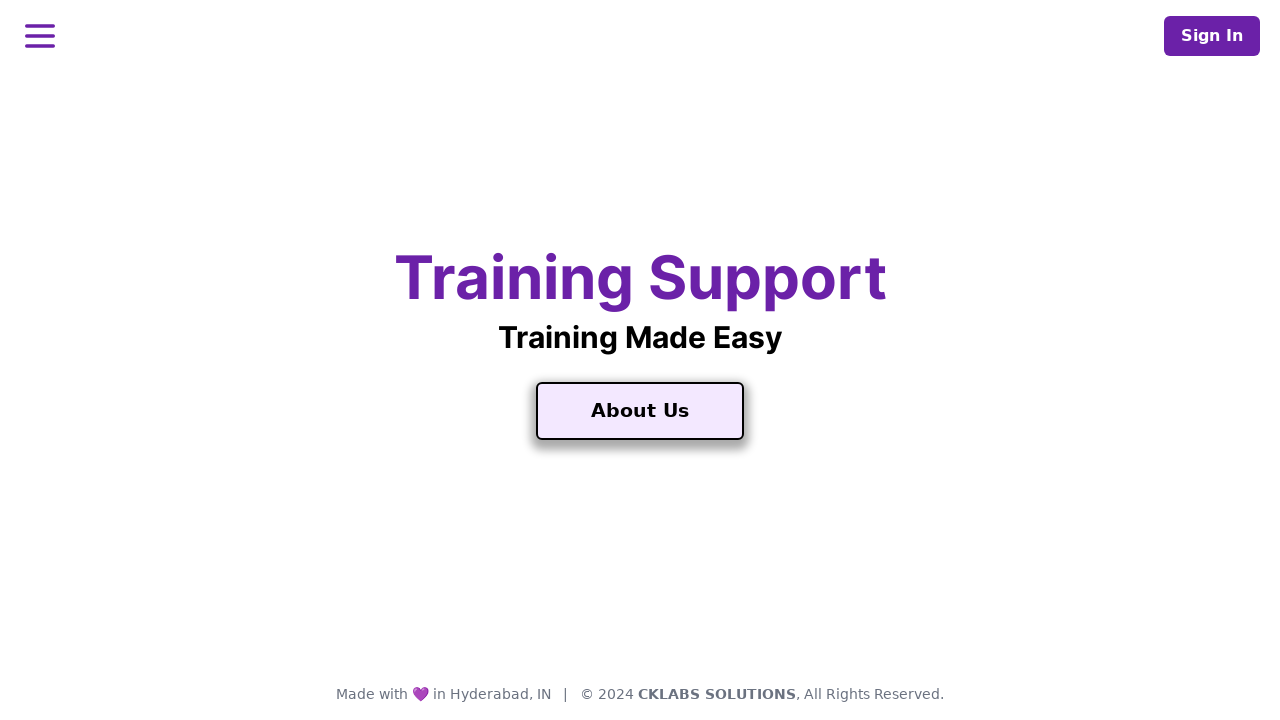

Verified page title is 'About Training Support'
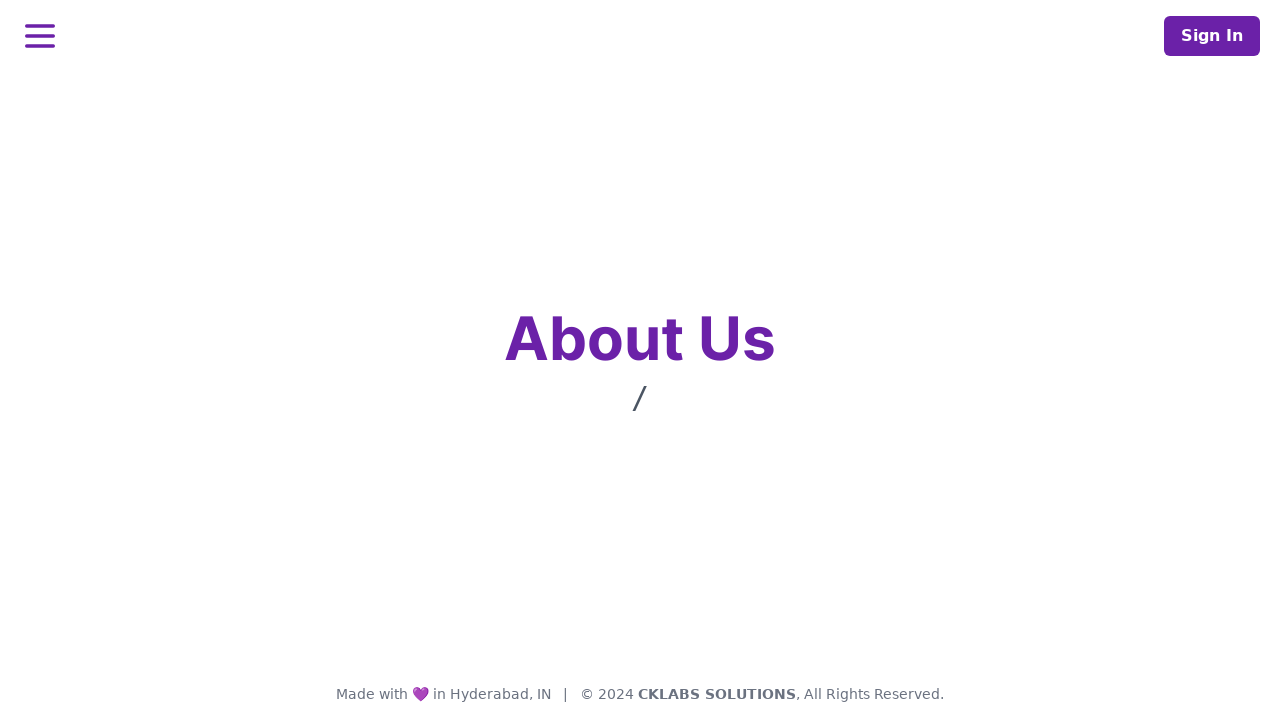

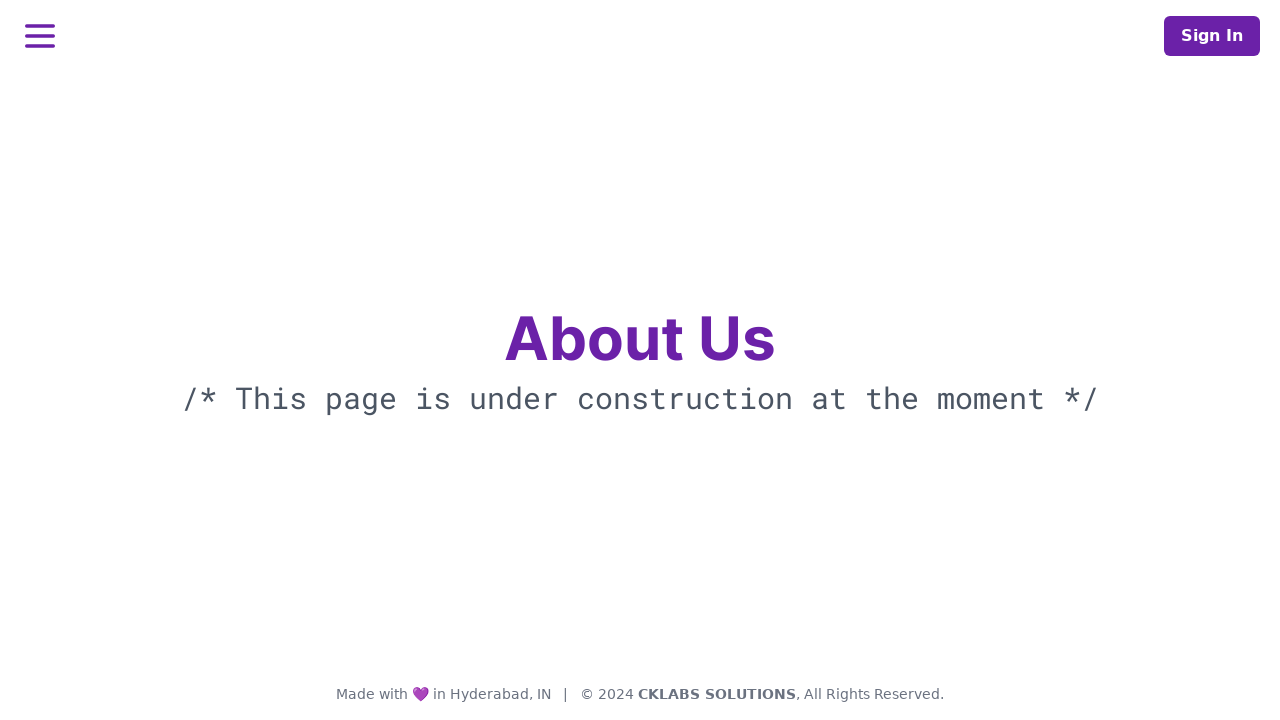